Tests JavaScript confirm dialog by clicking the second alert button, verifying the confirm text, dismissing it, and verifying the cancel result

Starting URL: https://the-internet.herokuapp.com/javascript_alerts

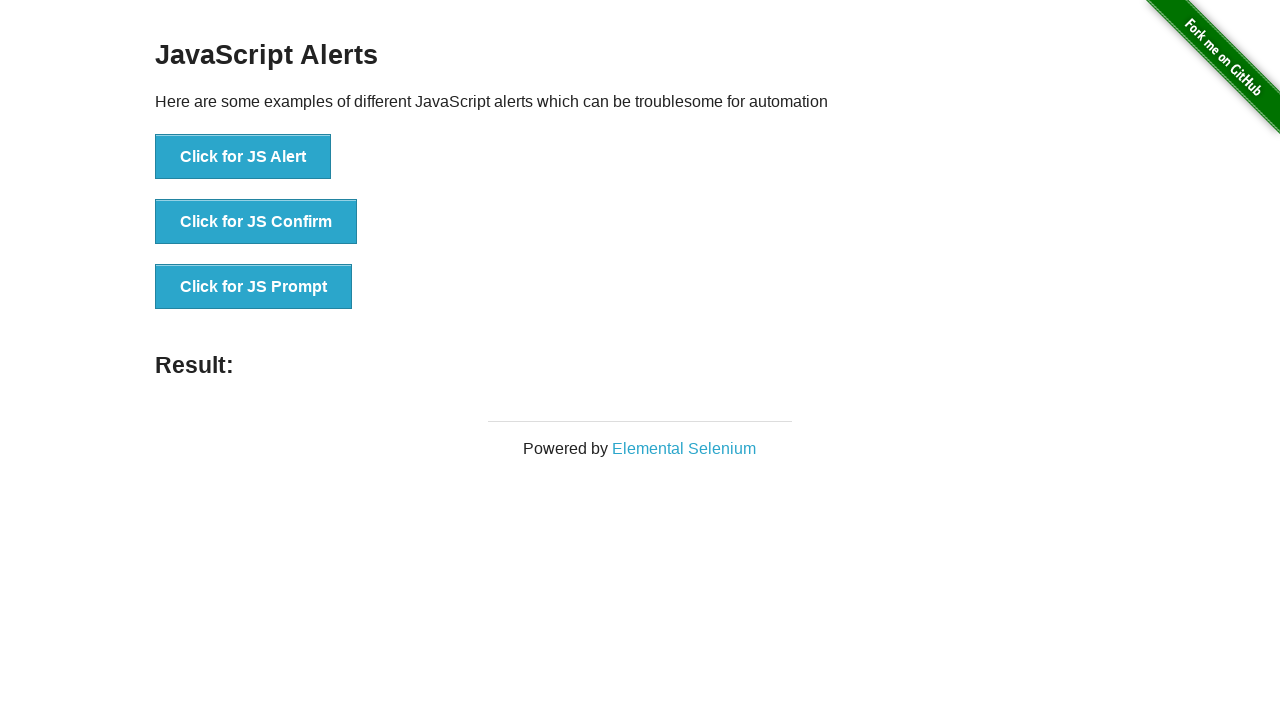

Clicked the second alert button to trigger confirm dialog at (256, 222) on (//button)[2]
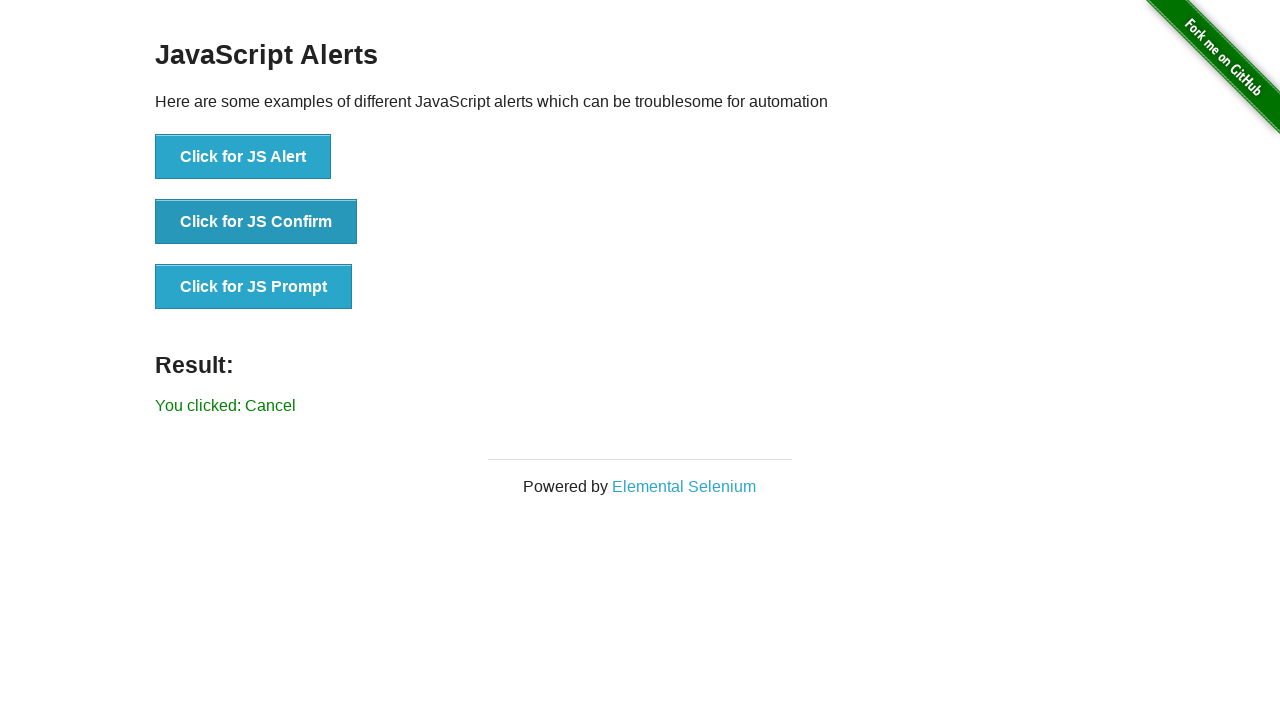

Set up dialog handler to dismiss confirm dialog
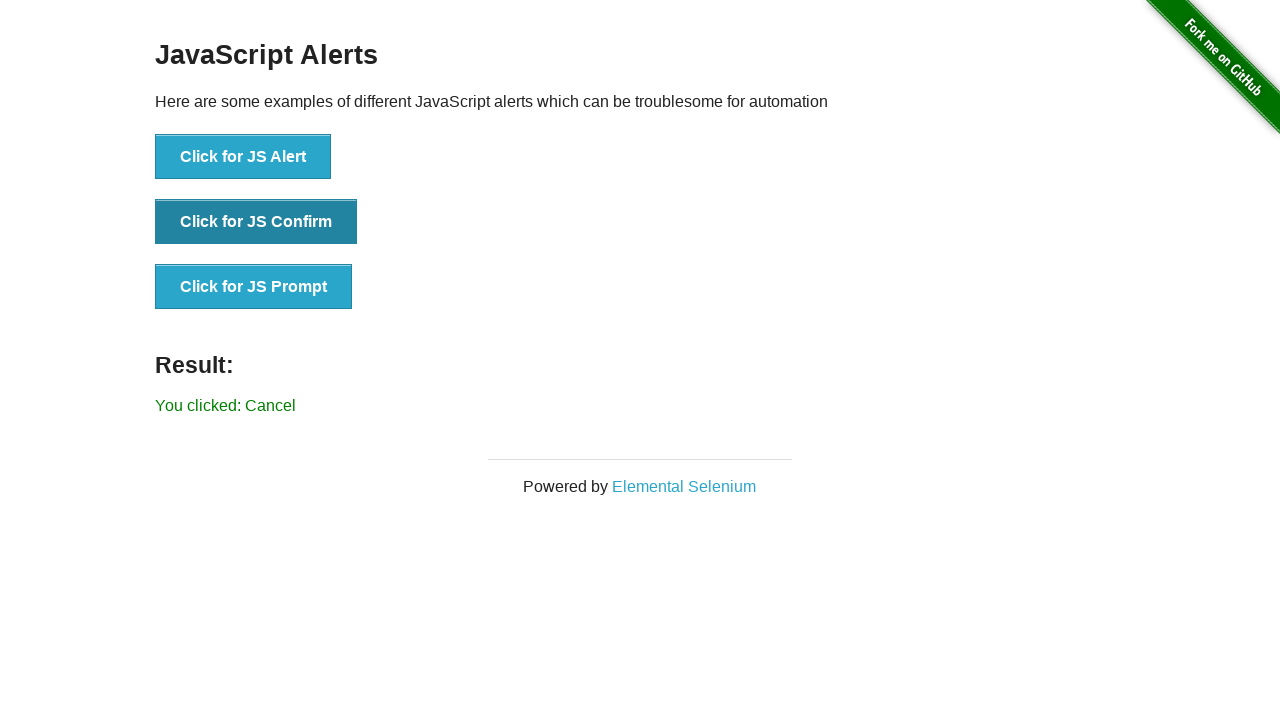

Waited for result element to appear after dismissing dialog
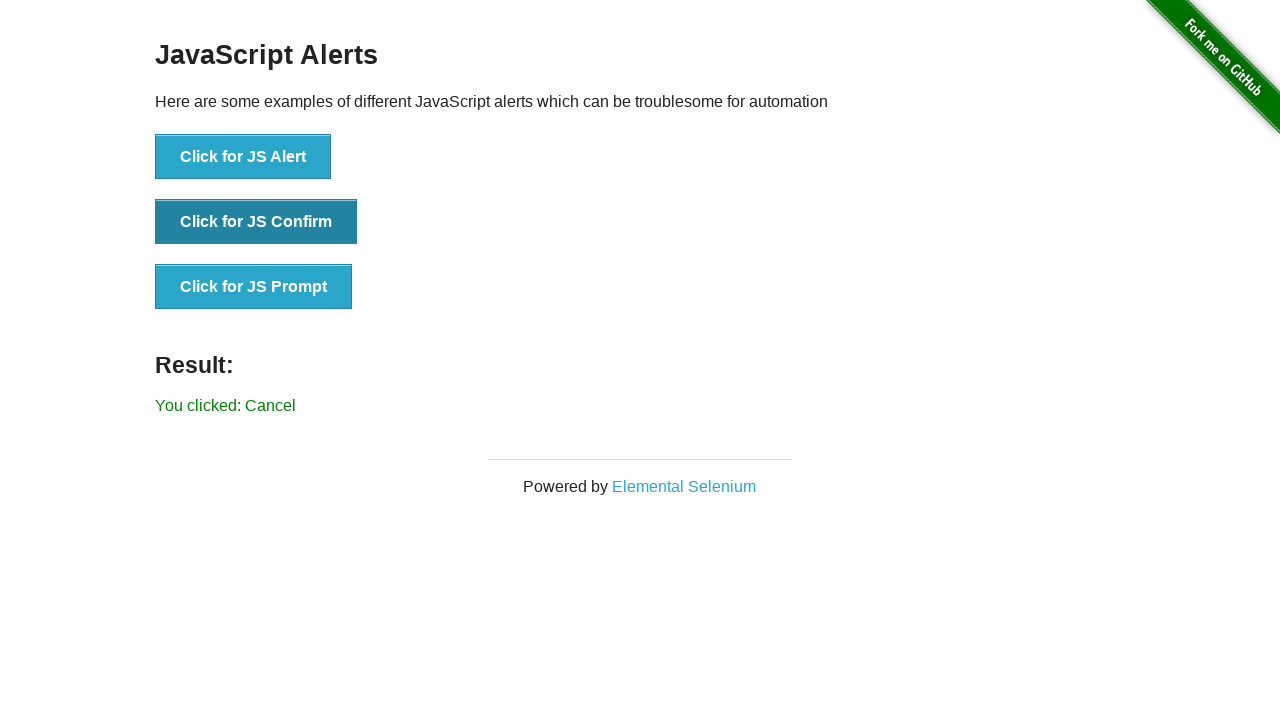

Retrieved result text: You clicked: Cancel
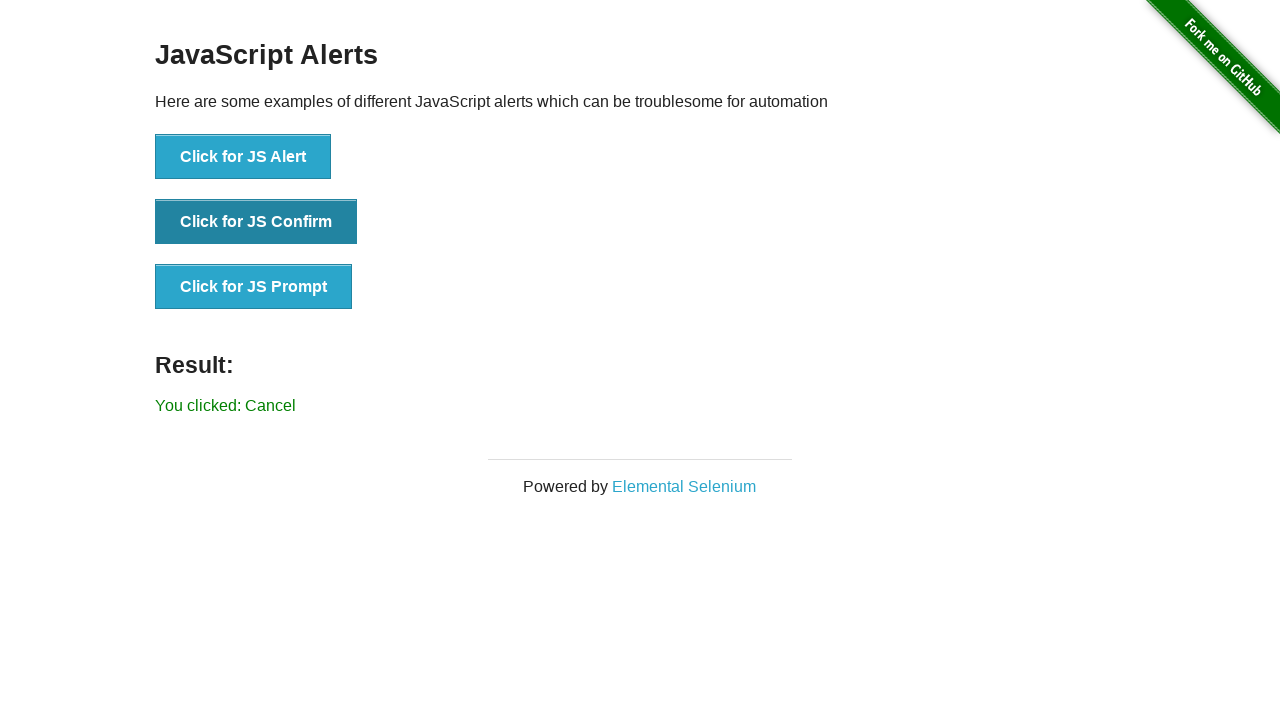

Verified that cancel result is displayed correctly
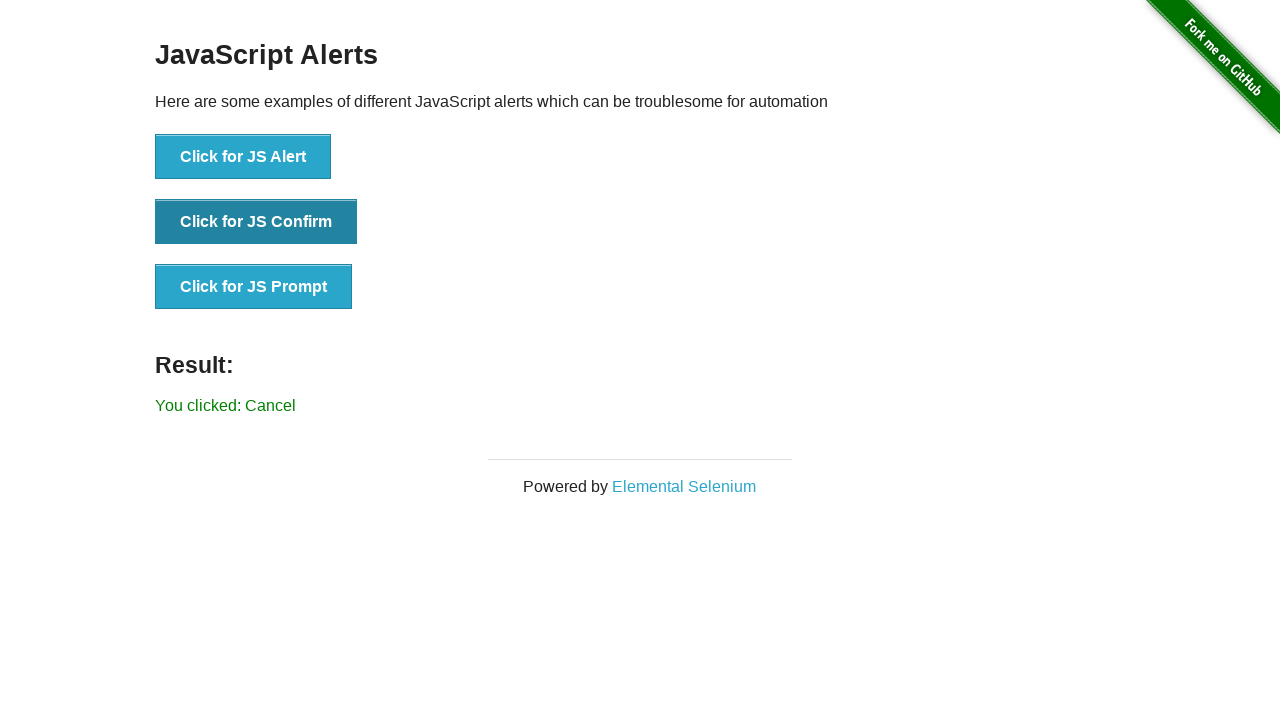

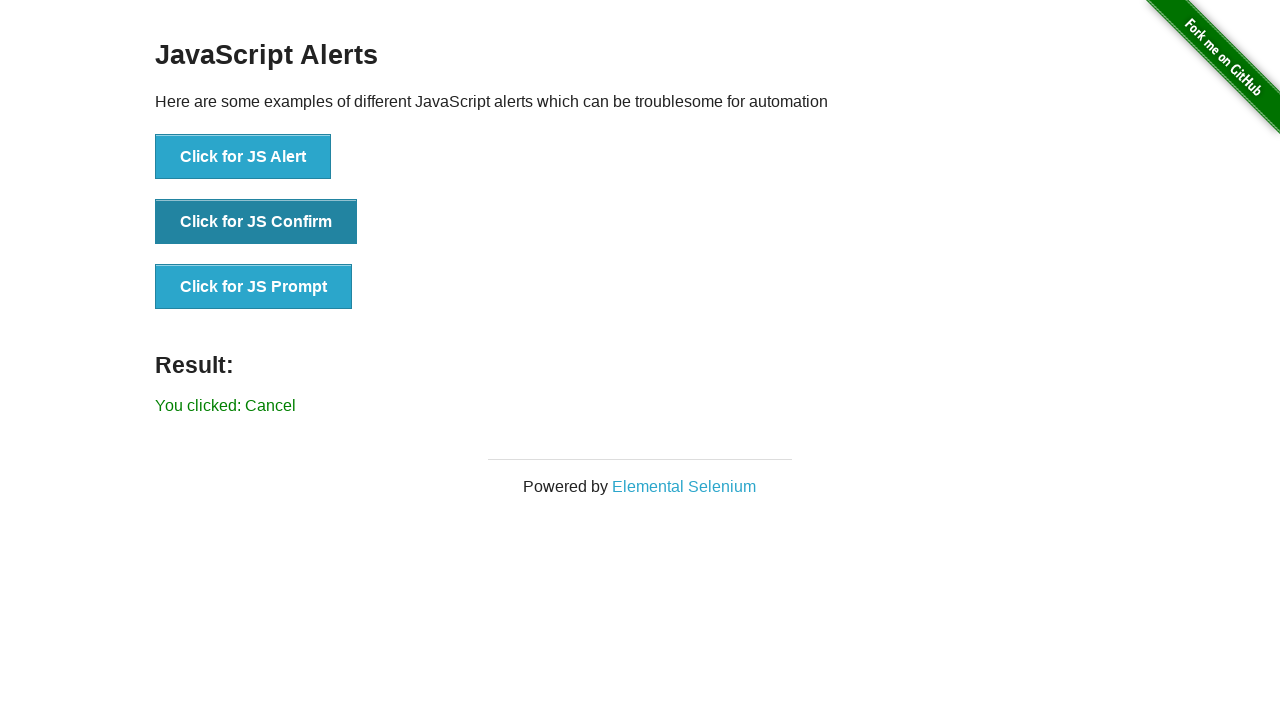